Tests USPS website navigation by hovering over the "Send" tab to reveal dropdown menu and clicking on "Look Up a ZIP Code" option

Starting URL: https://www.usps.com

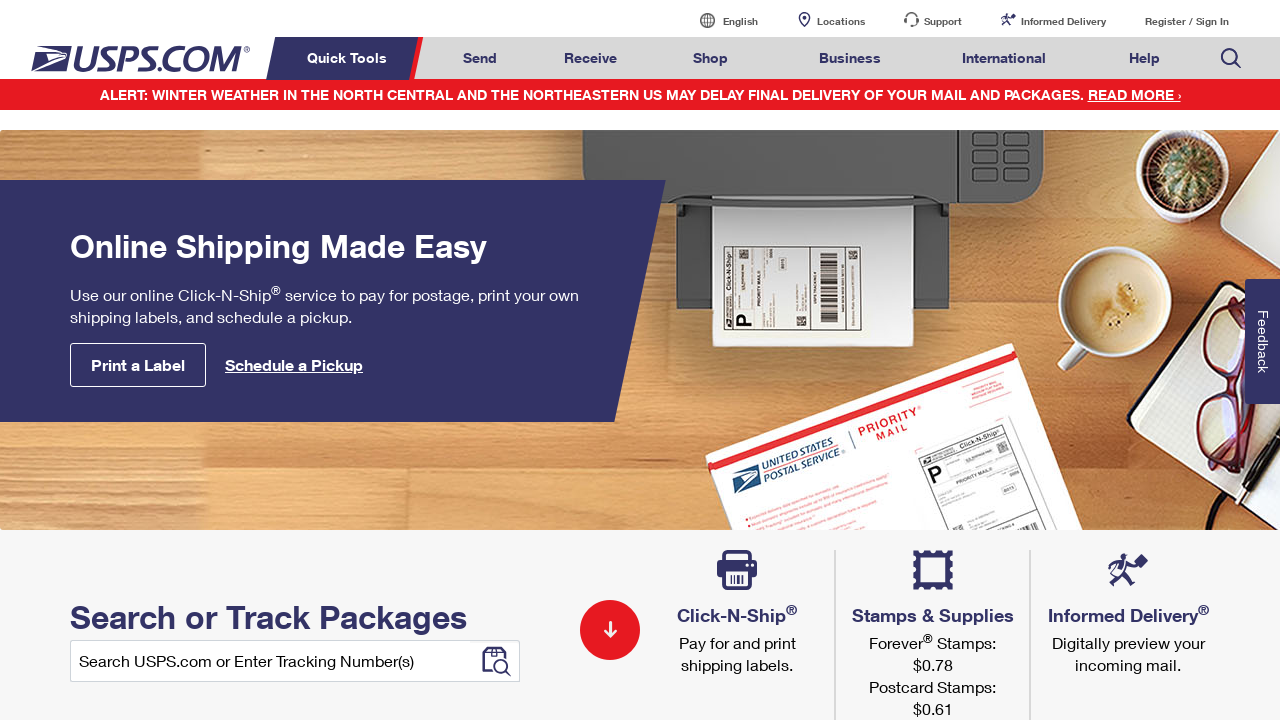

Navigated to USPS website
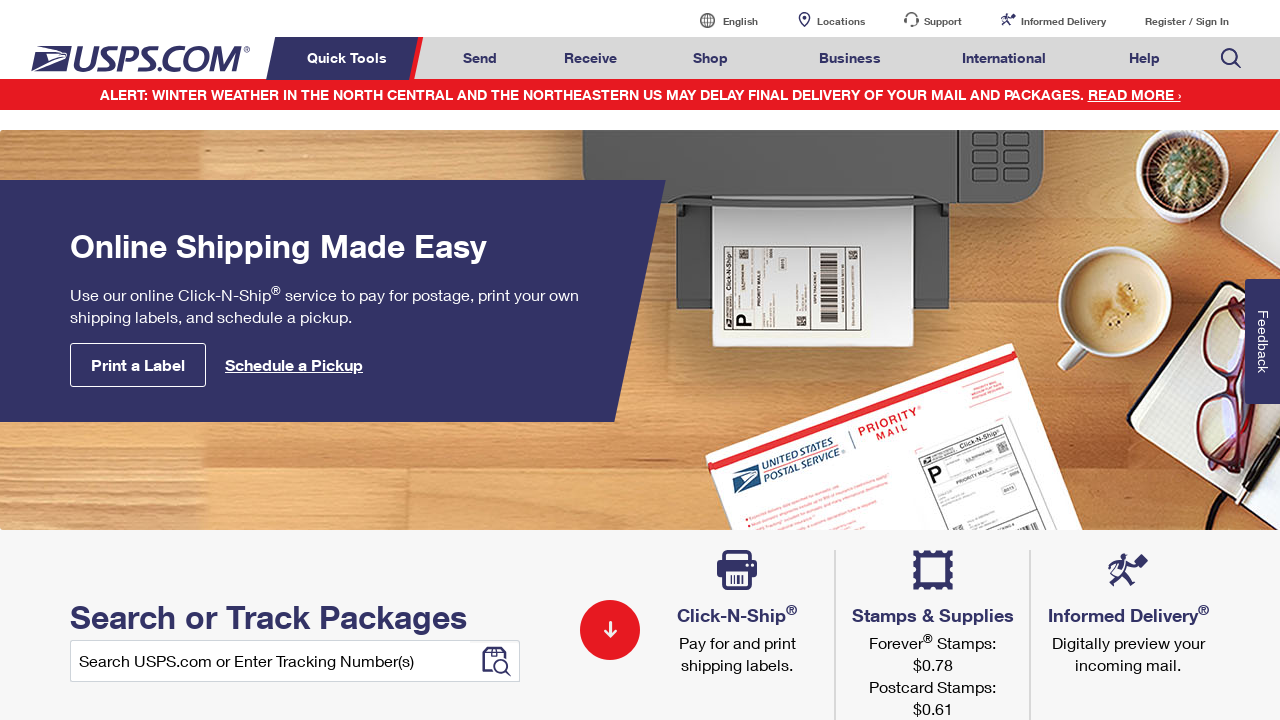

Hovered over 'Send' tab to reveal dropdown menu at (480, 58) on xpath=//*[text()='Send']
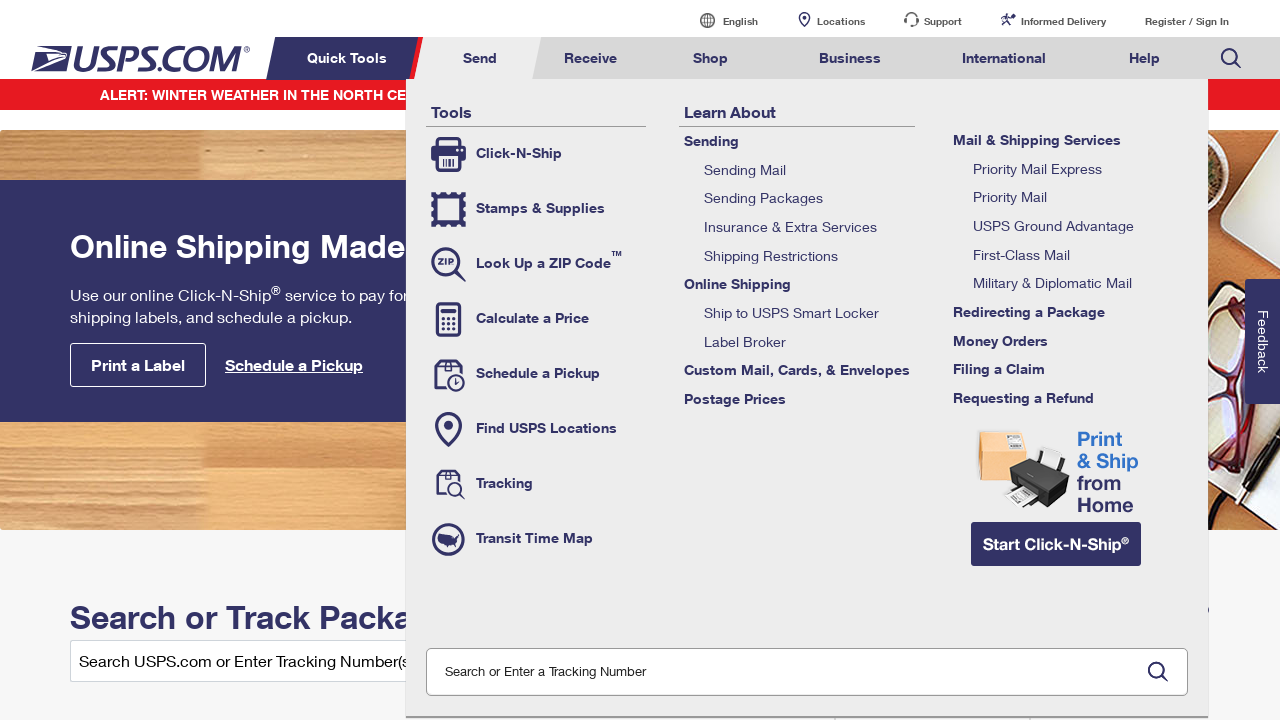

Clicked on 'Look Up a ZIP Code' option from dropdown menu at (536, 264) on xpath=//*[text()='Look Up a ZIP Code']
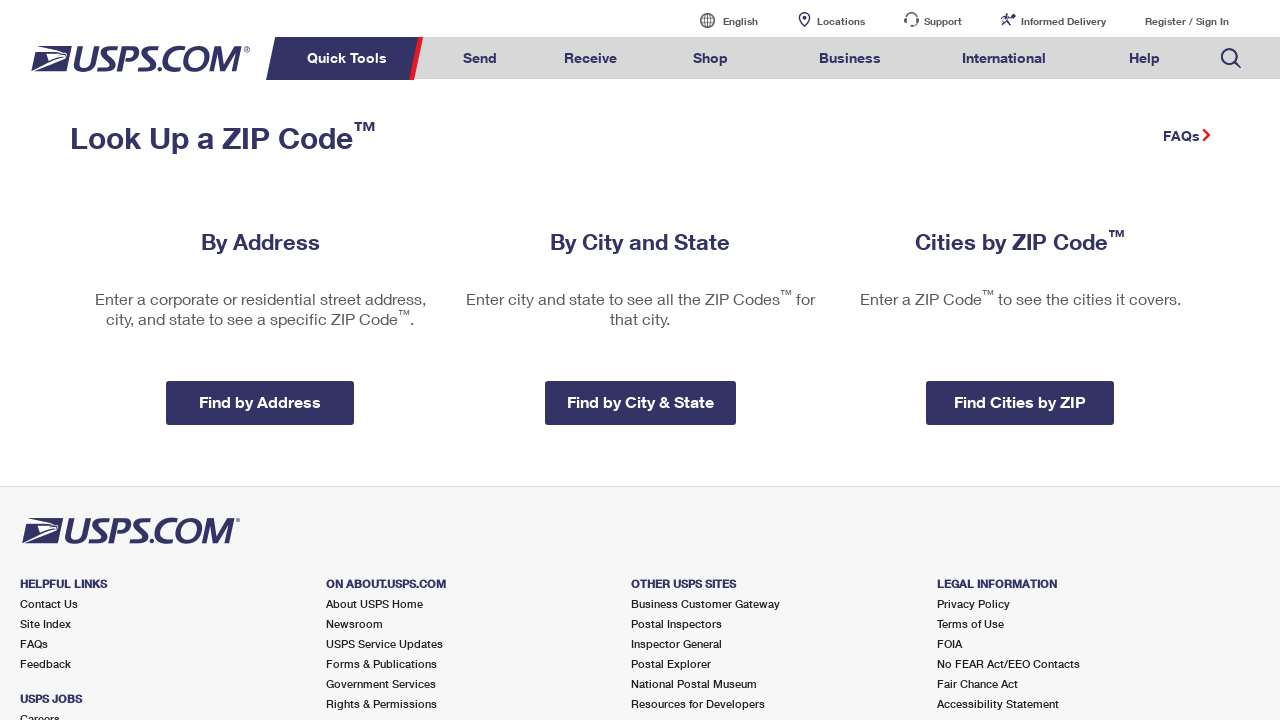

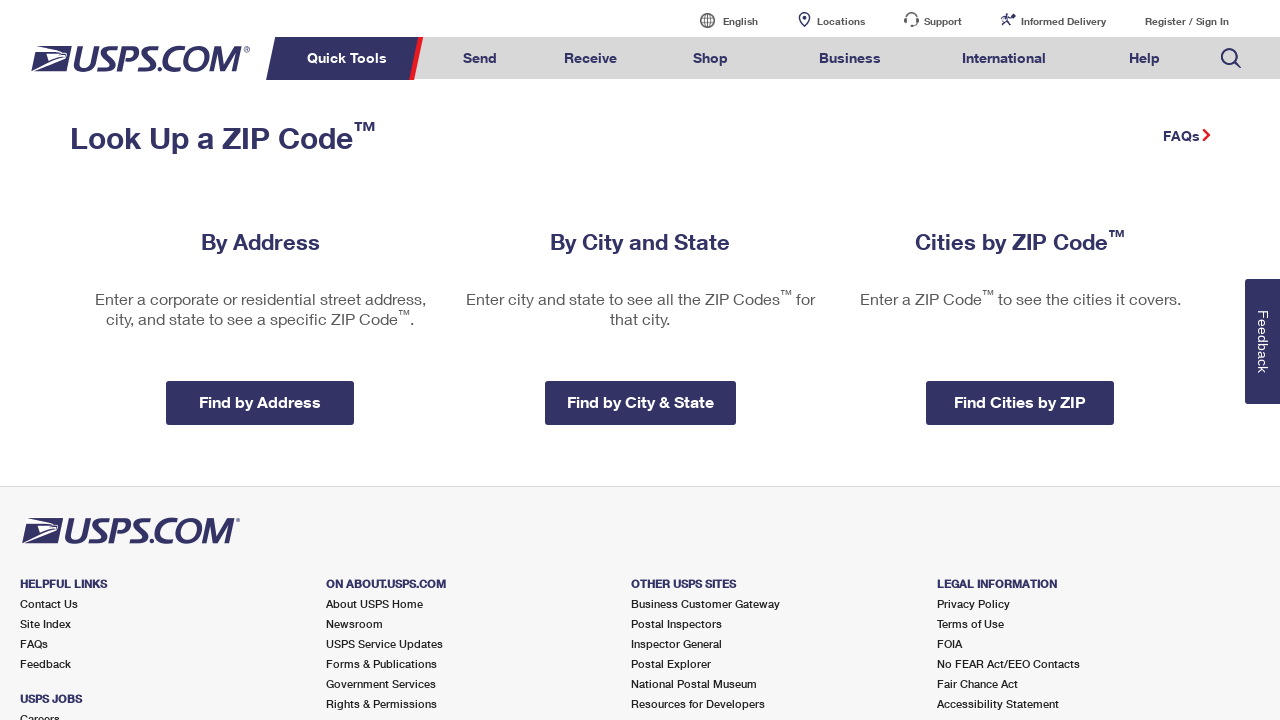